Tests the grid tab functionality by switching to the grid view and selecting the first grid item

Starting URL: https://demoqa.com/selectable

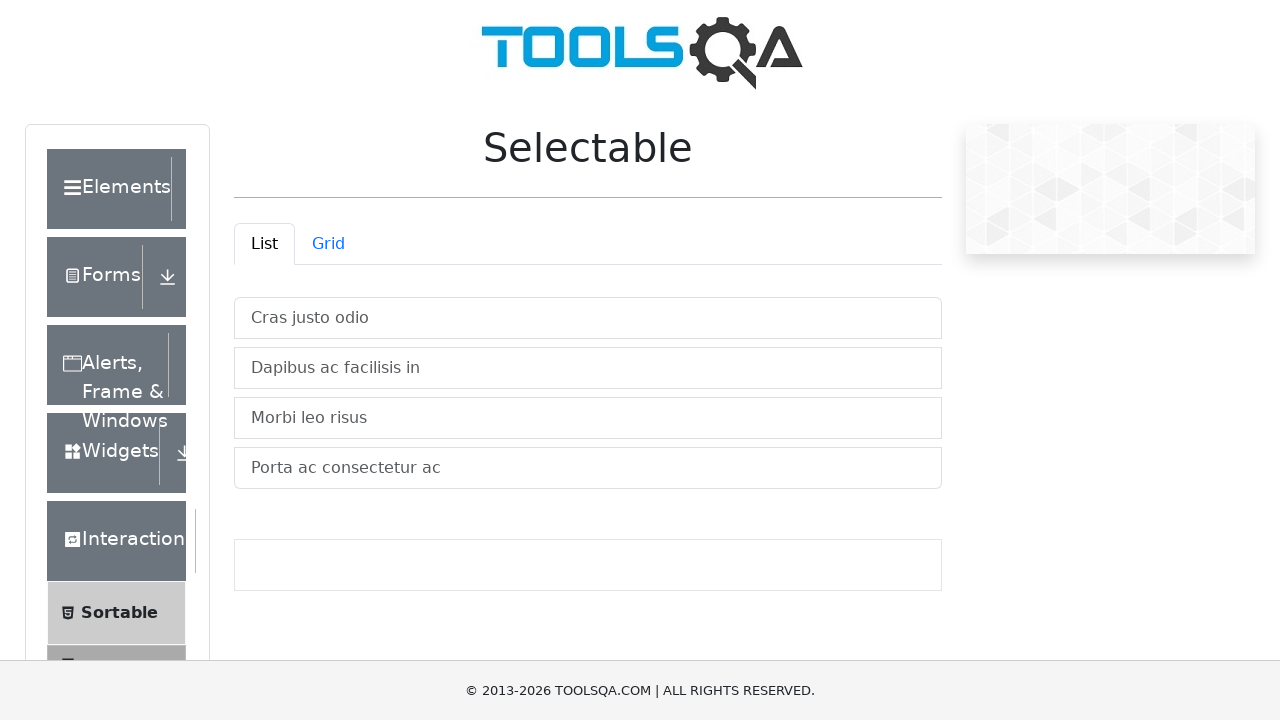

Clicked on the Grid tab to switch to grid view at (328, 244) on #demo-tab-grid
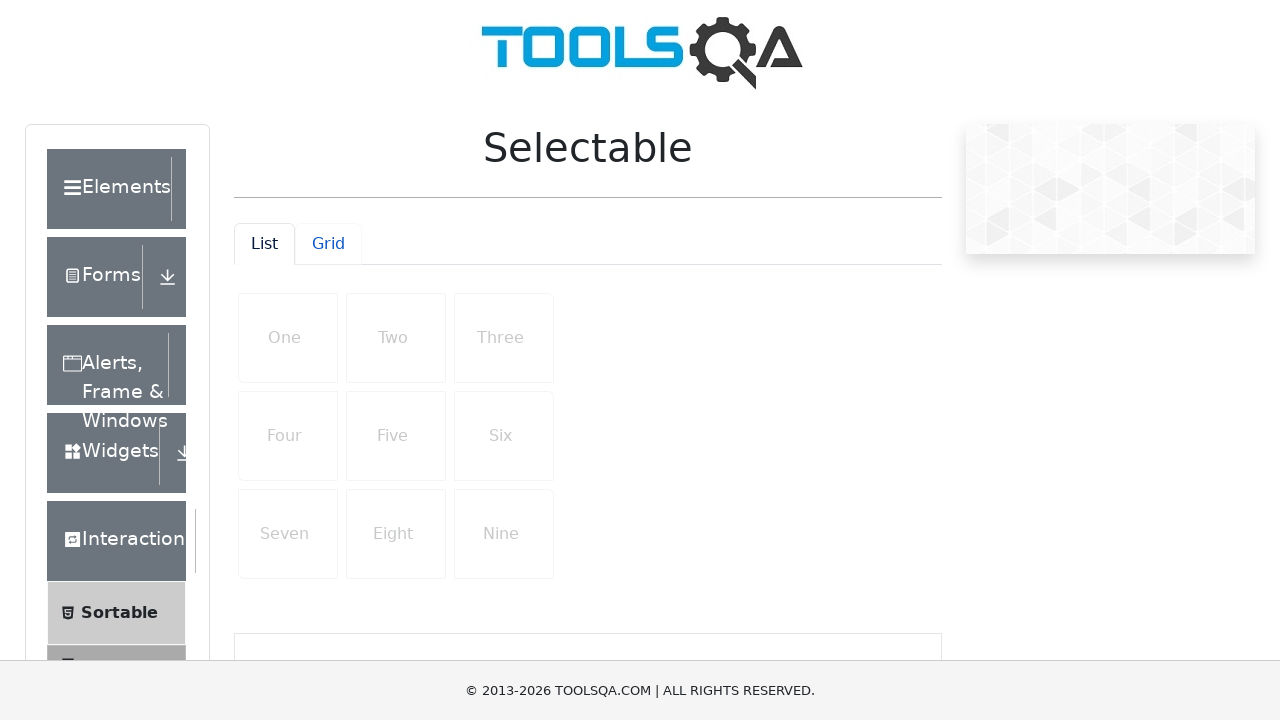

Grid selector loaded and displayed
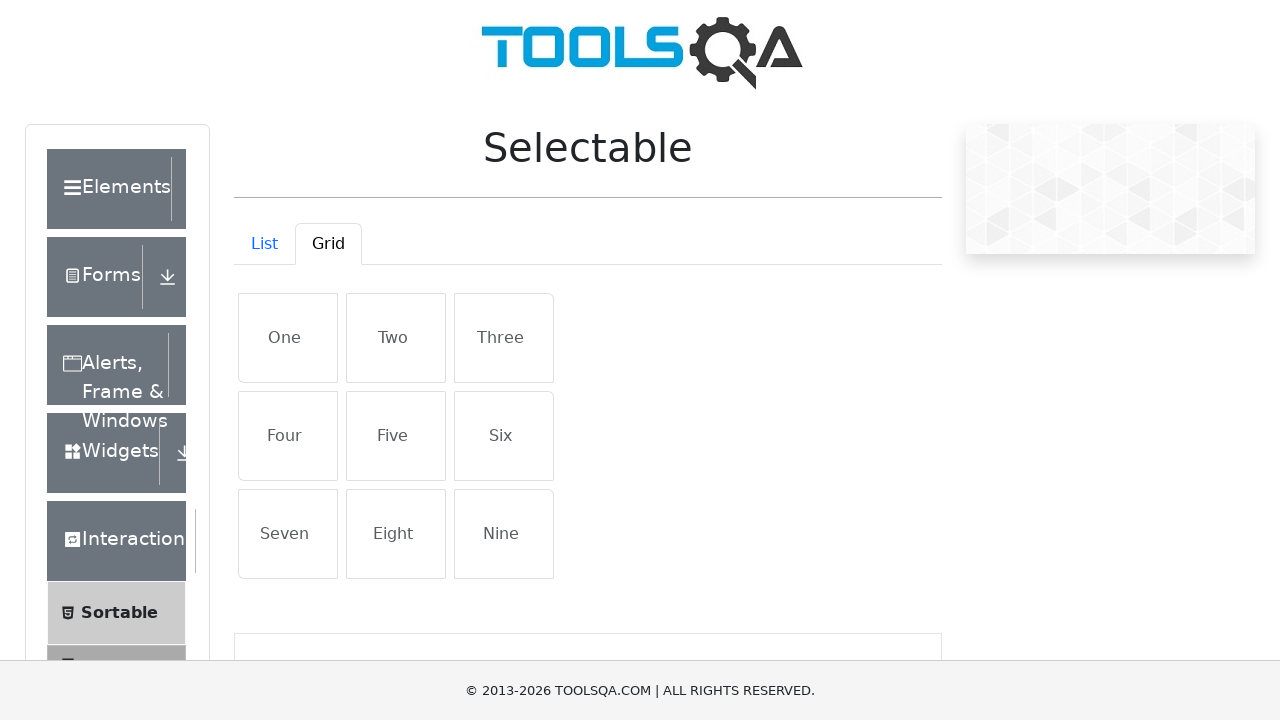

Clicked on the first grid item at (288, 338) on #row1>li
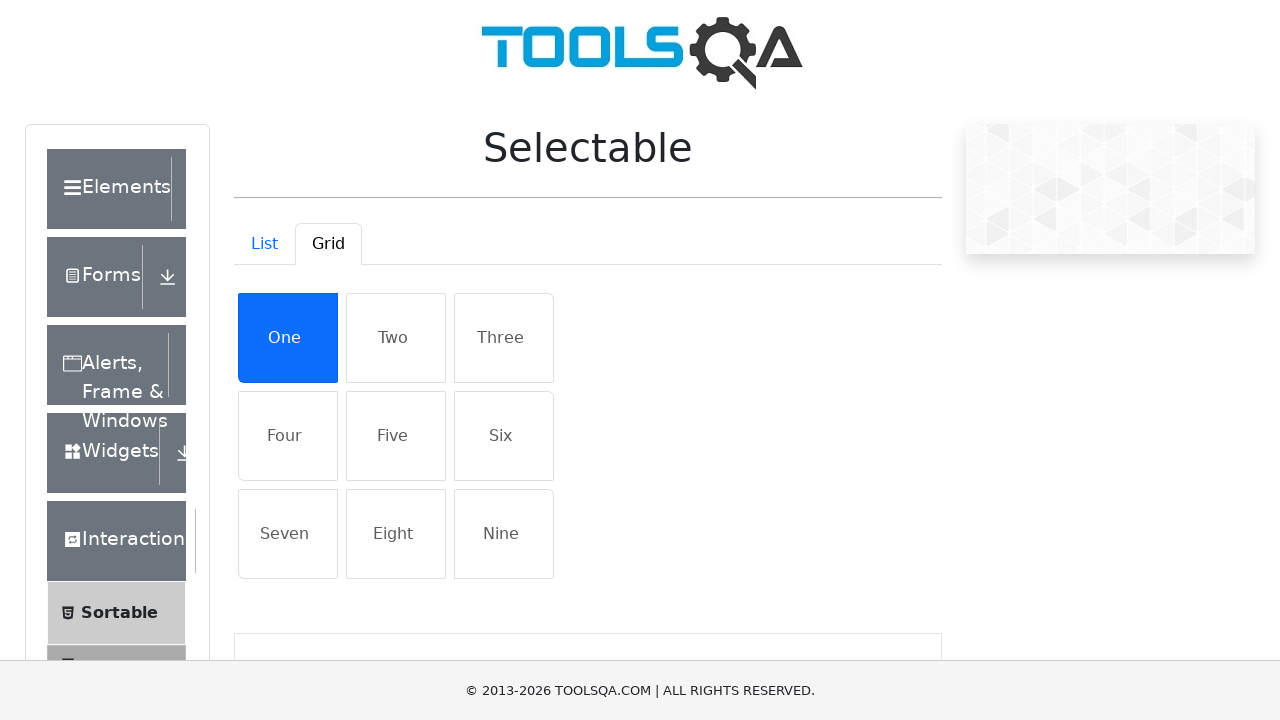

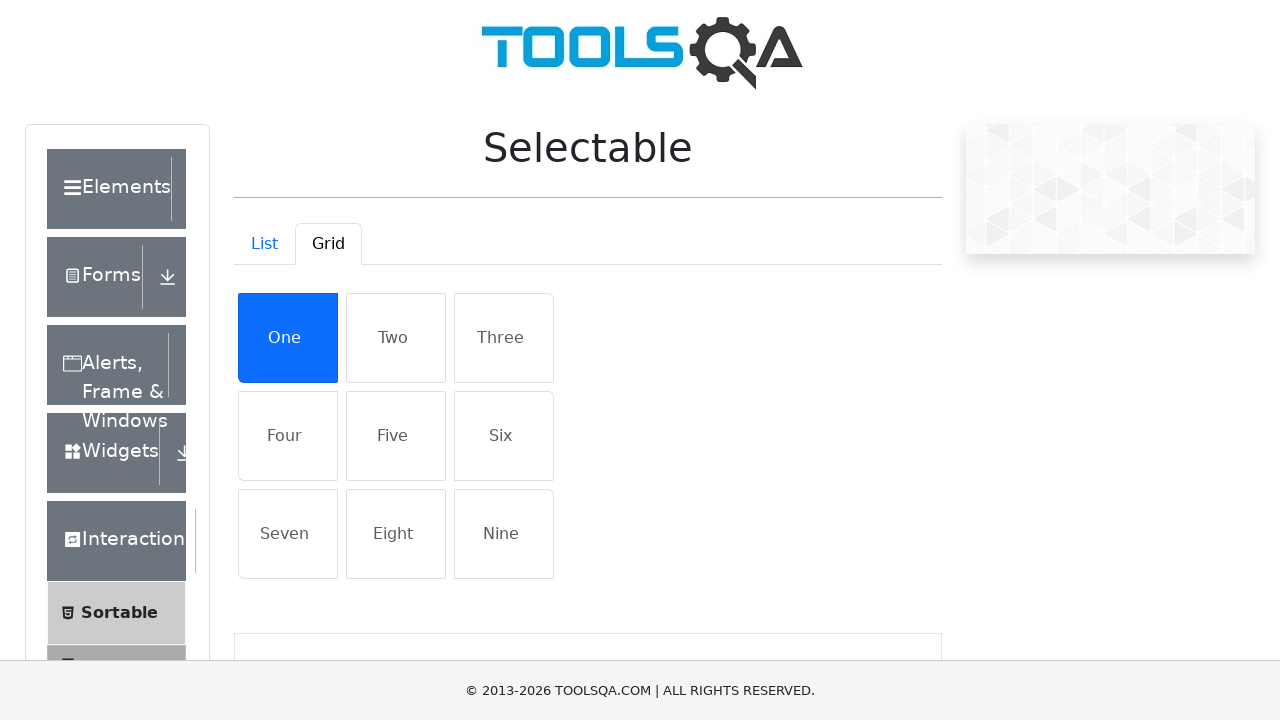